Navigates to an e-commerce site and clicks on the login/register button to open the registration form

Starting URL: https://shop-global.malaicha.com/

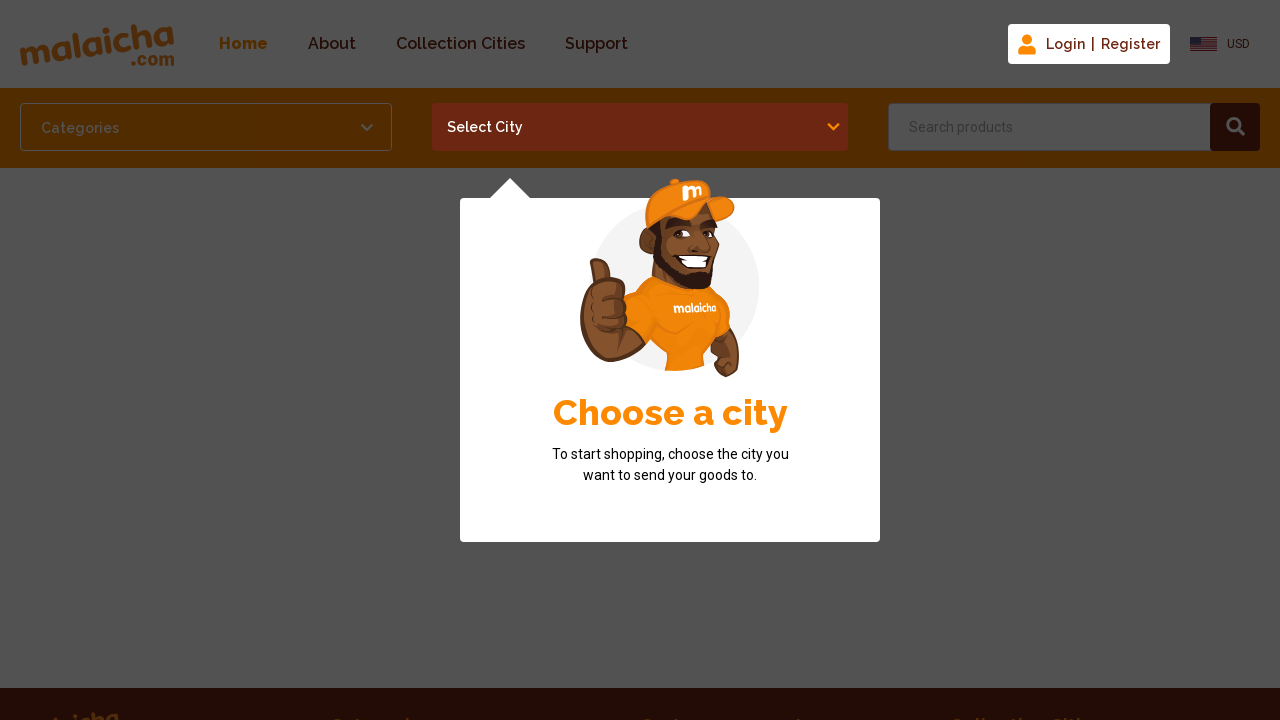

Navigated to e-commerce site: https://shop-global.malaicha.com/
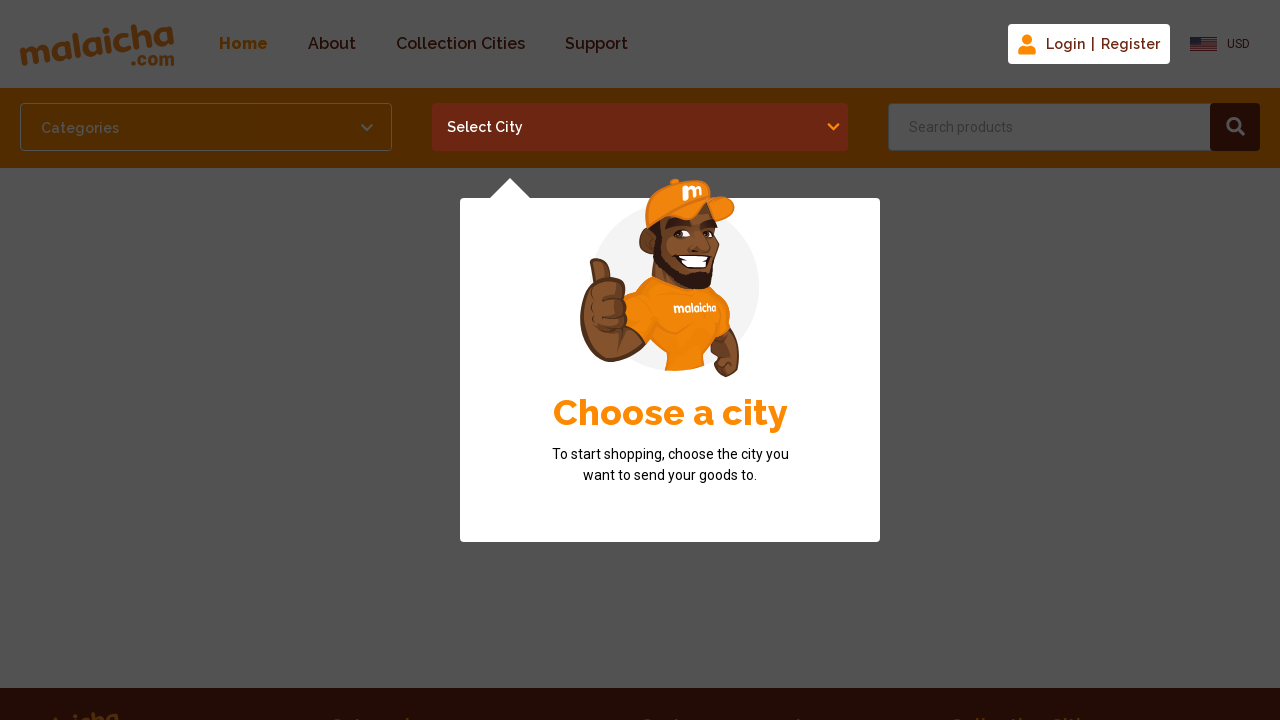

Clicked on login/register button at (1103, 44) on span.loginRegister
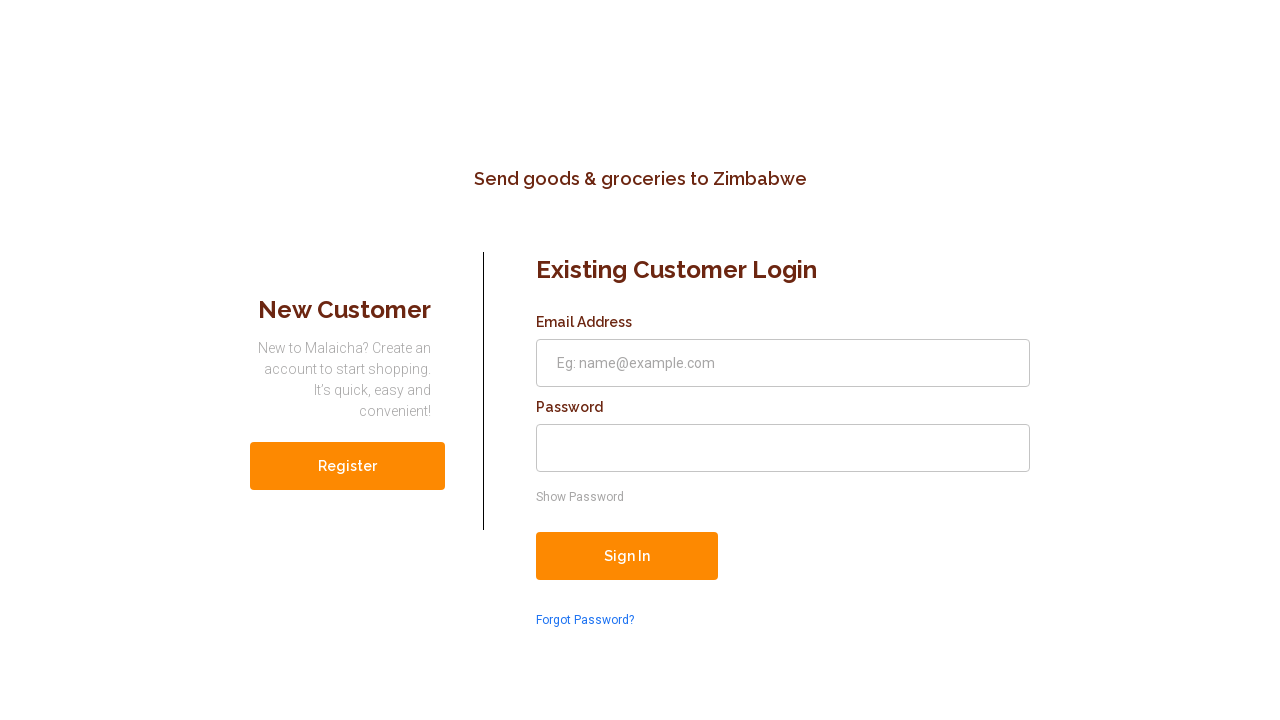

Waited for registration form to appear (2000ms timeout)
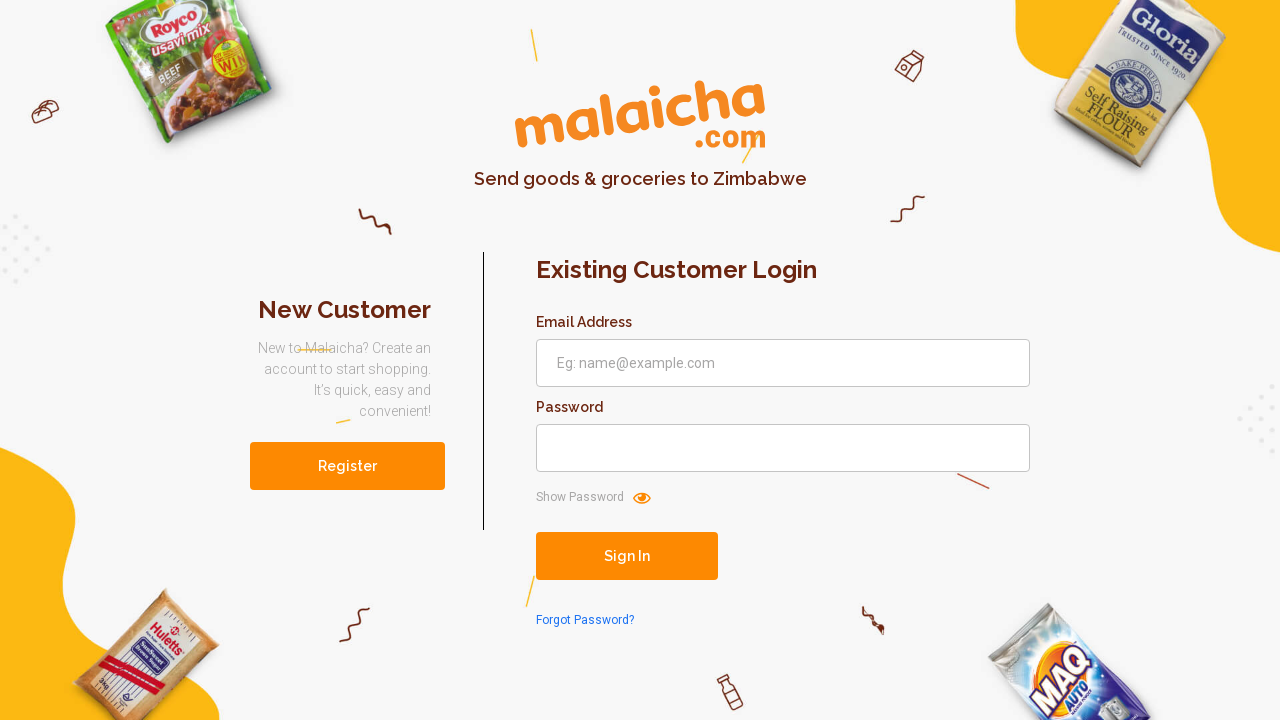

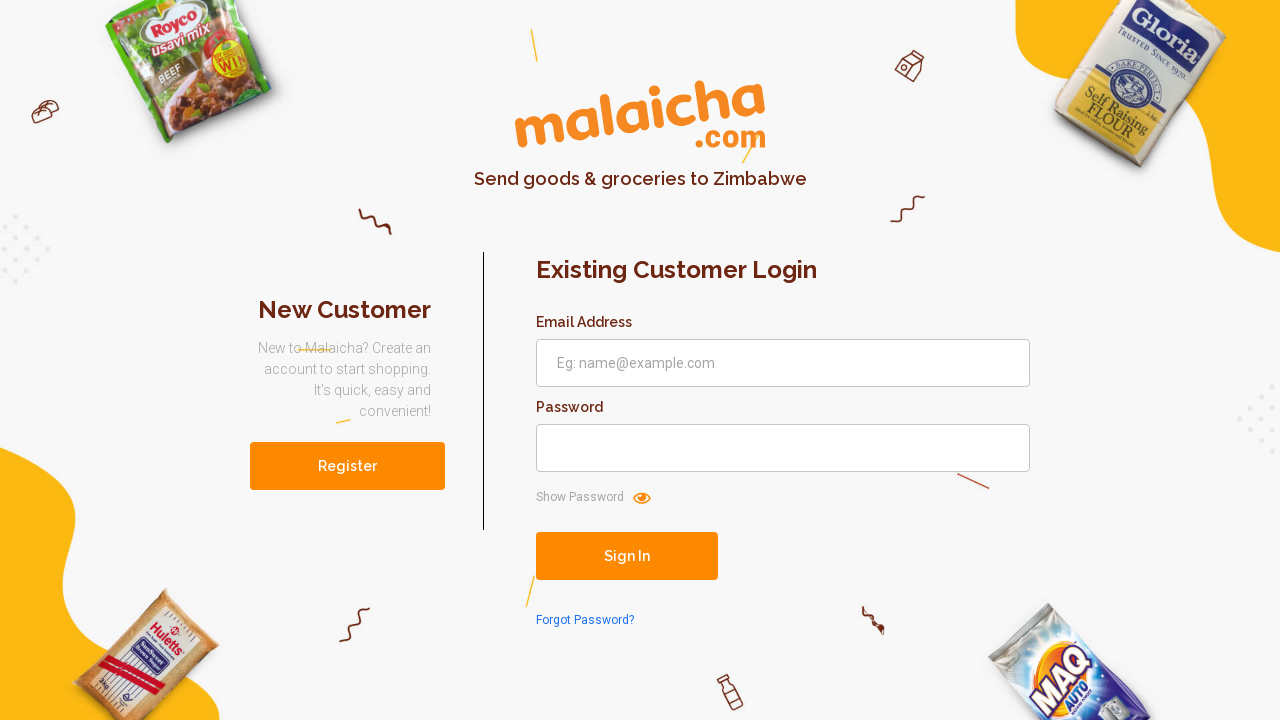